Tests the BlazeDemo flight booking demo site by clicking the "Find Flights" button and verifying that flight results (including Virgin America) are displayed on the results page.

Starting URL: http://blazedemo.com

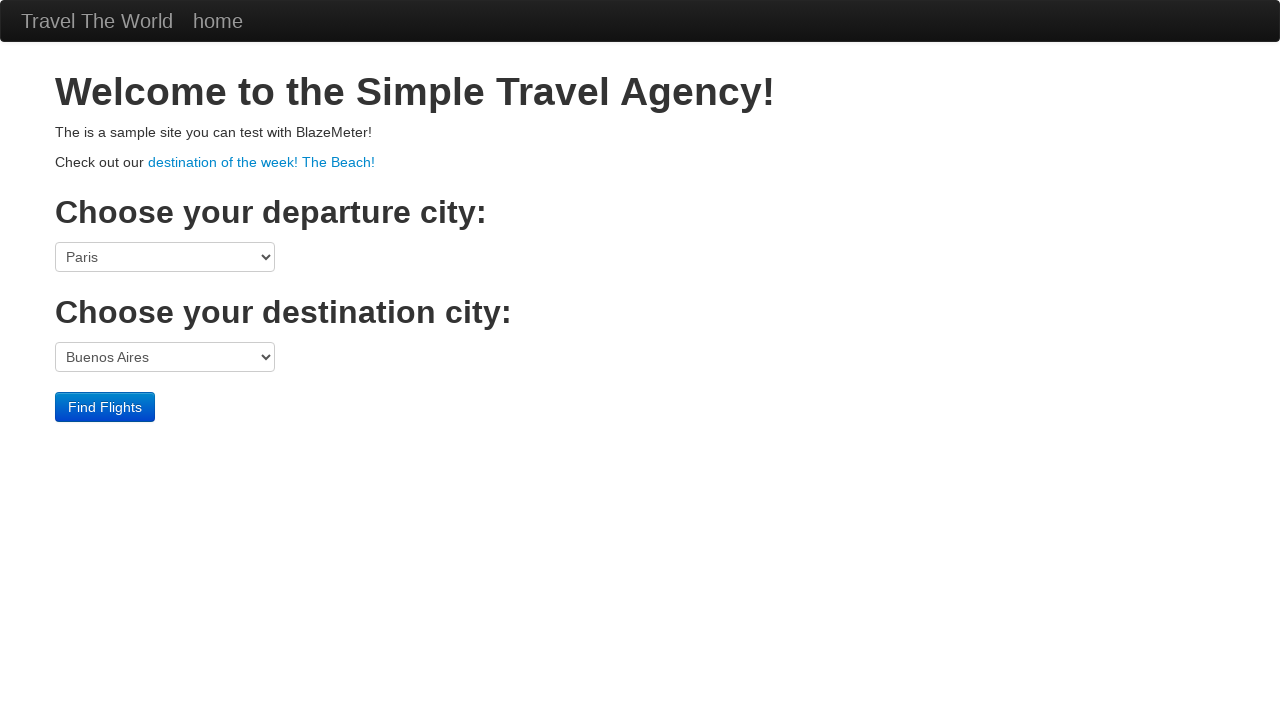

Clicked 'Find Flights' button at (105, 407) on input[type='submit']
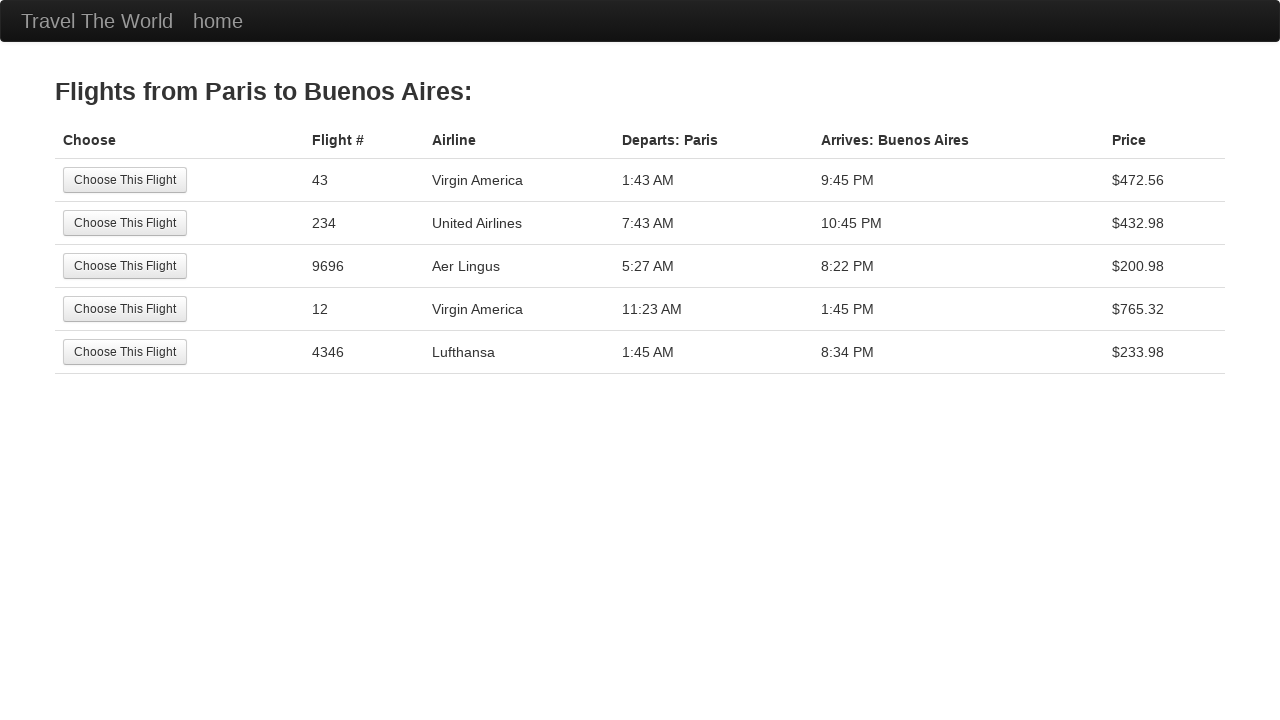

Flight results loaded and first flight row visible
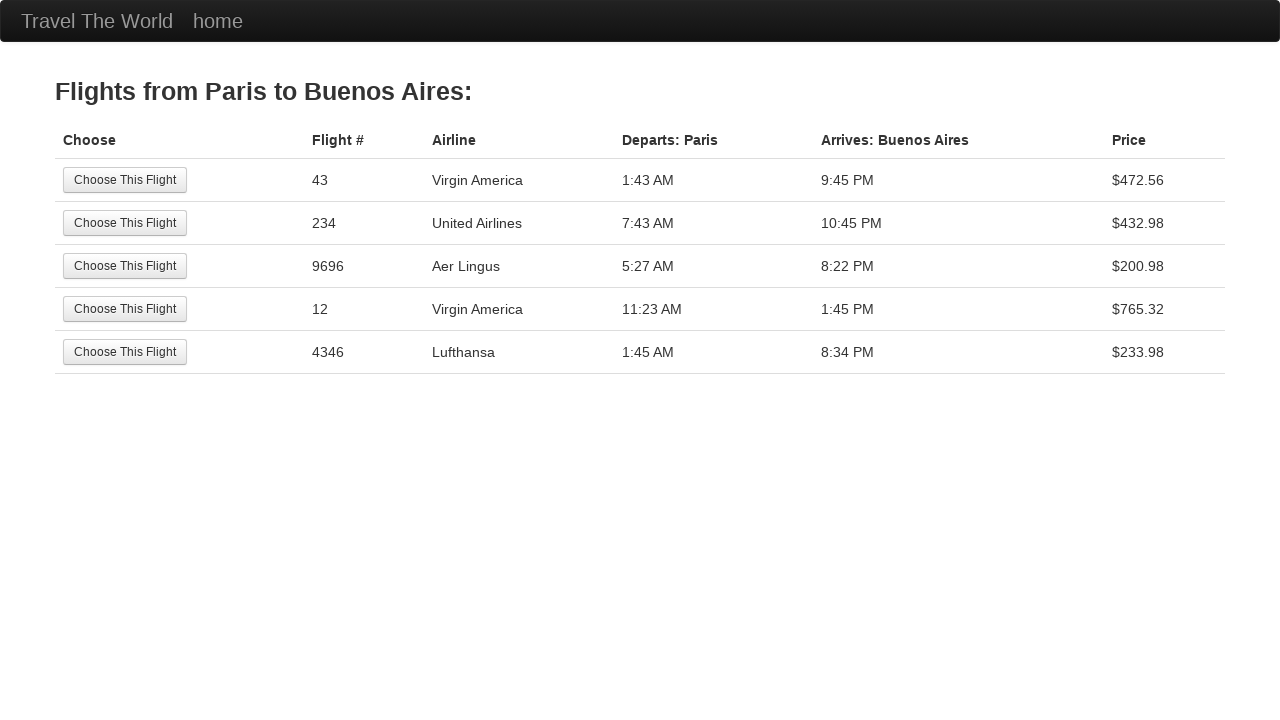

Verified navigation to flight results page (reserve.php)
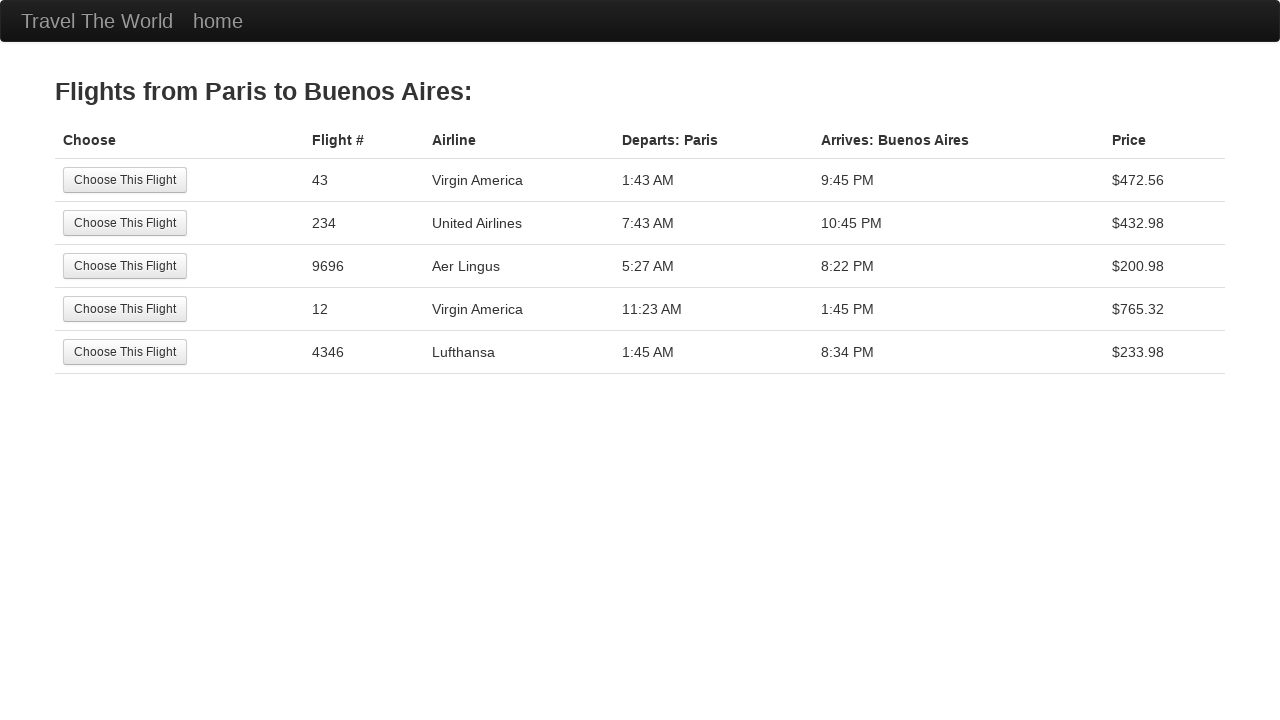

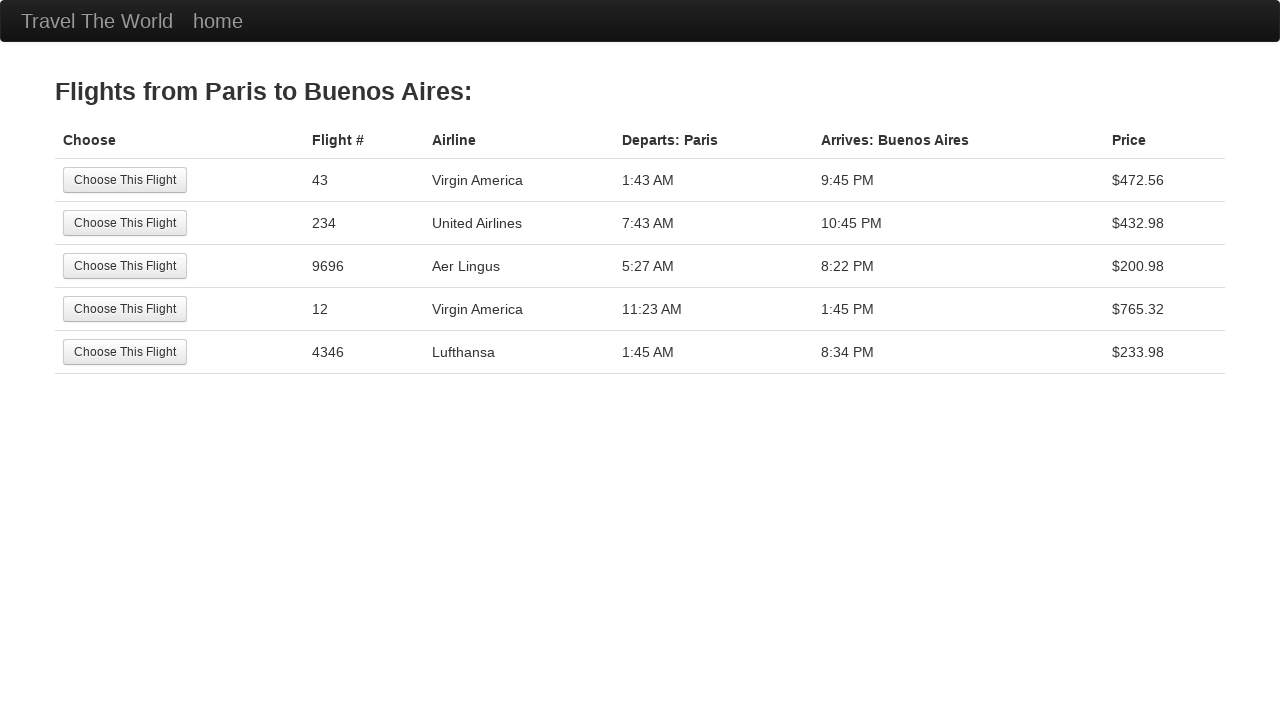